Tests adding multiple elements by clicking the add button three times and verifying three elements are created.

Starting URL: https://the-internet.herokuapp.com/

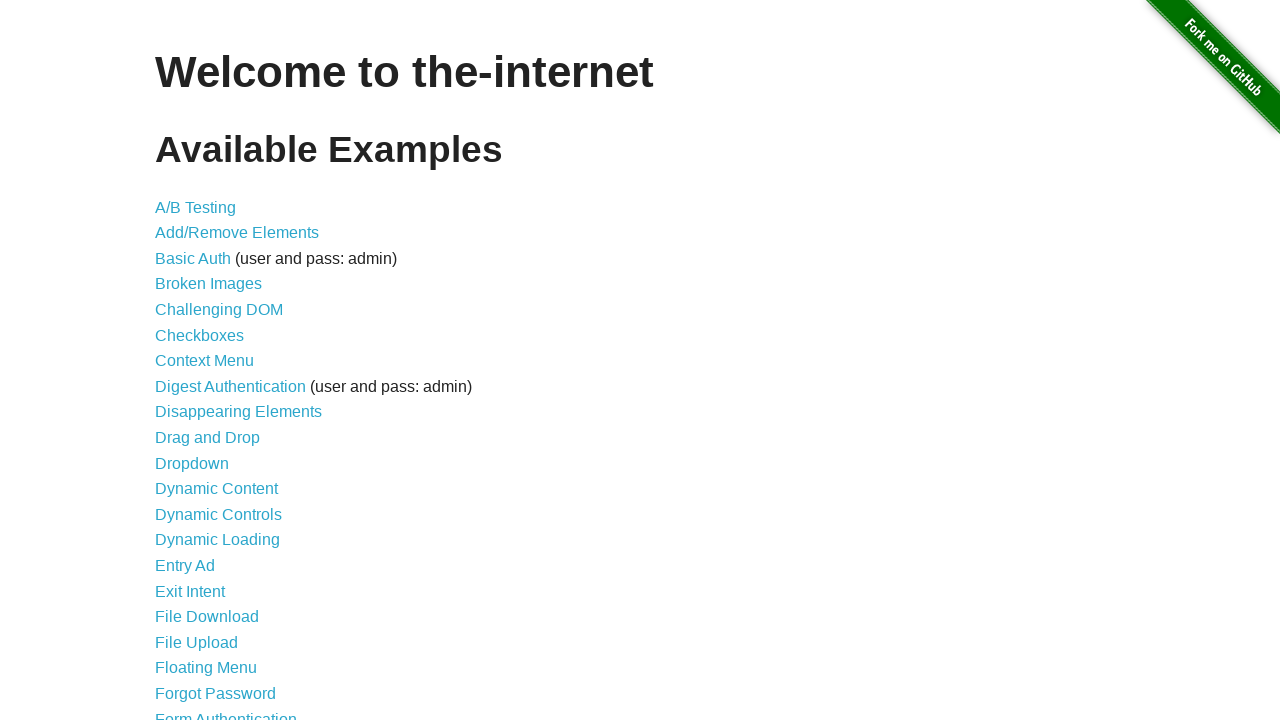

Clicked on add/remove elements link at (237, 233) on a[href='/add_remove_elements/']
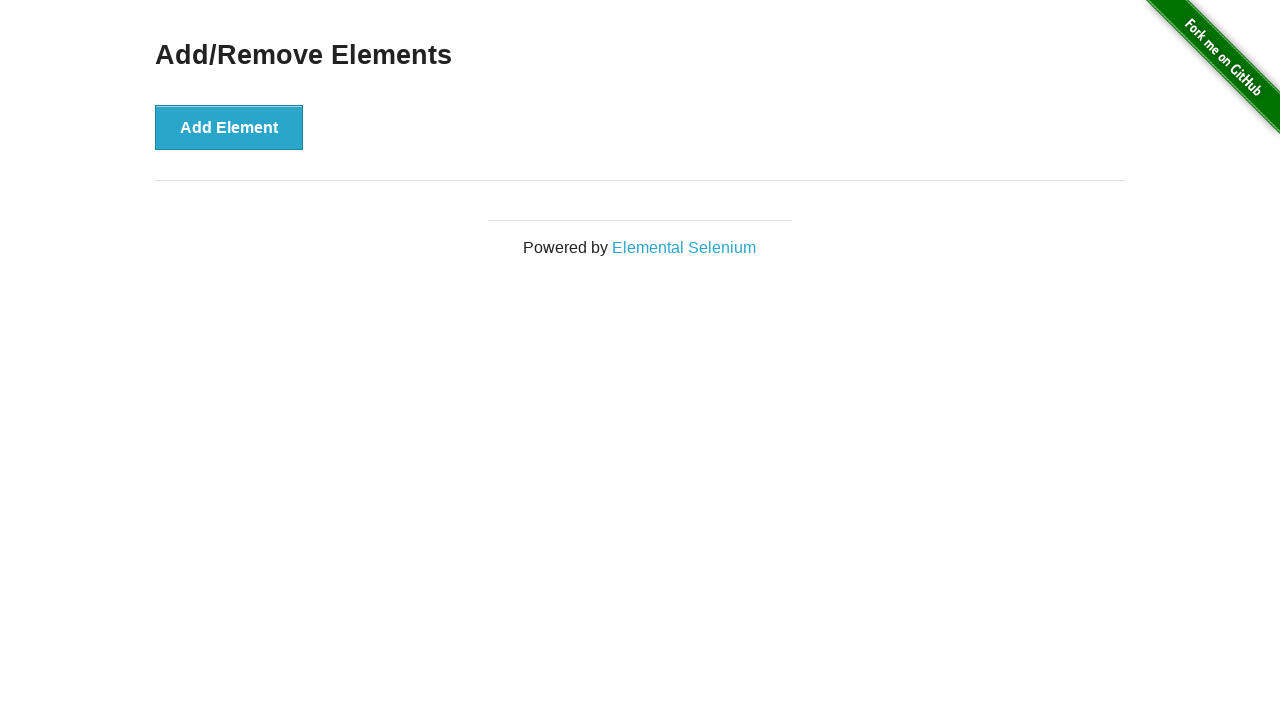

Clicked add element button (1st time) at (229, 127) on button[onclick='addElement()']
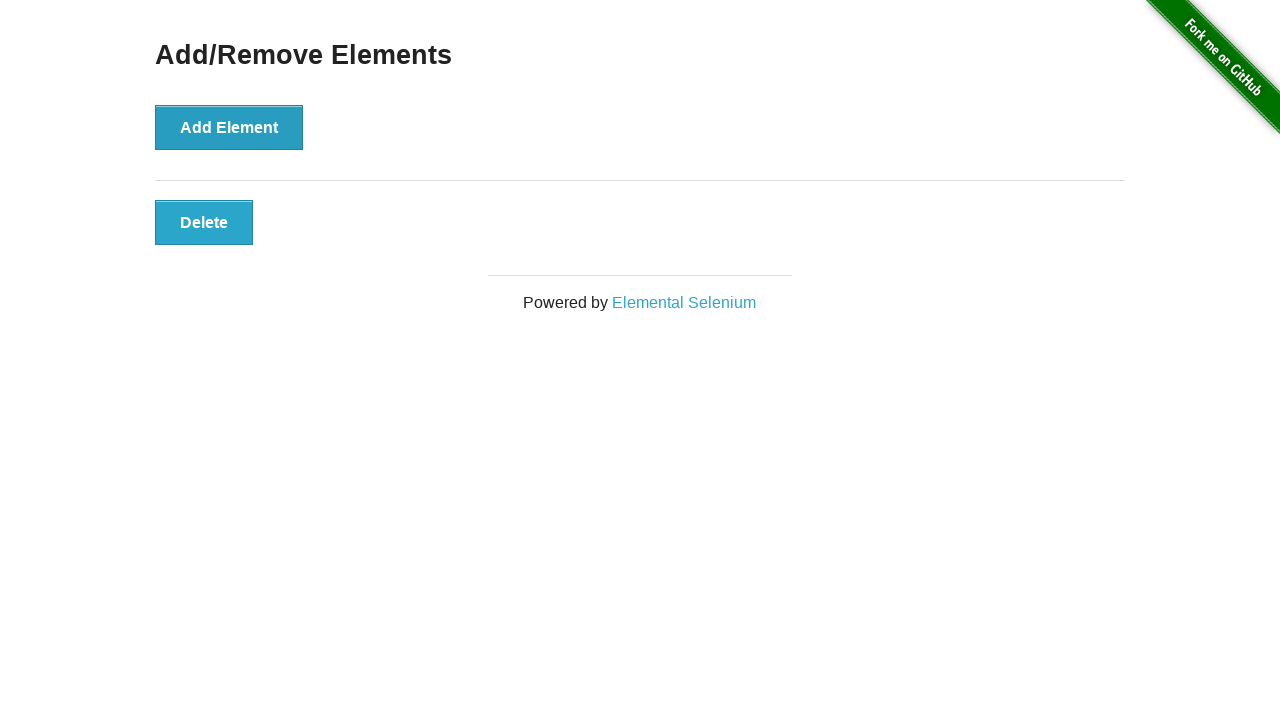

Clicked add element button (2nd time) at (229, 127) on button[onclick='addElement()']
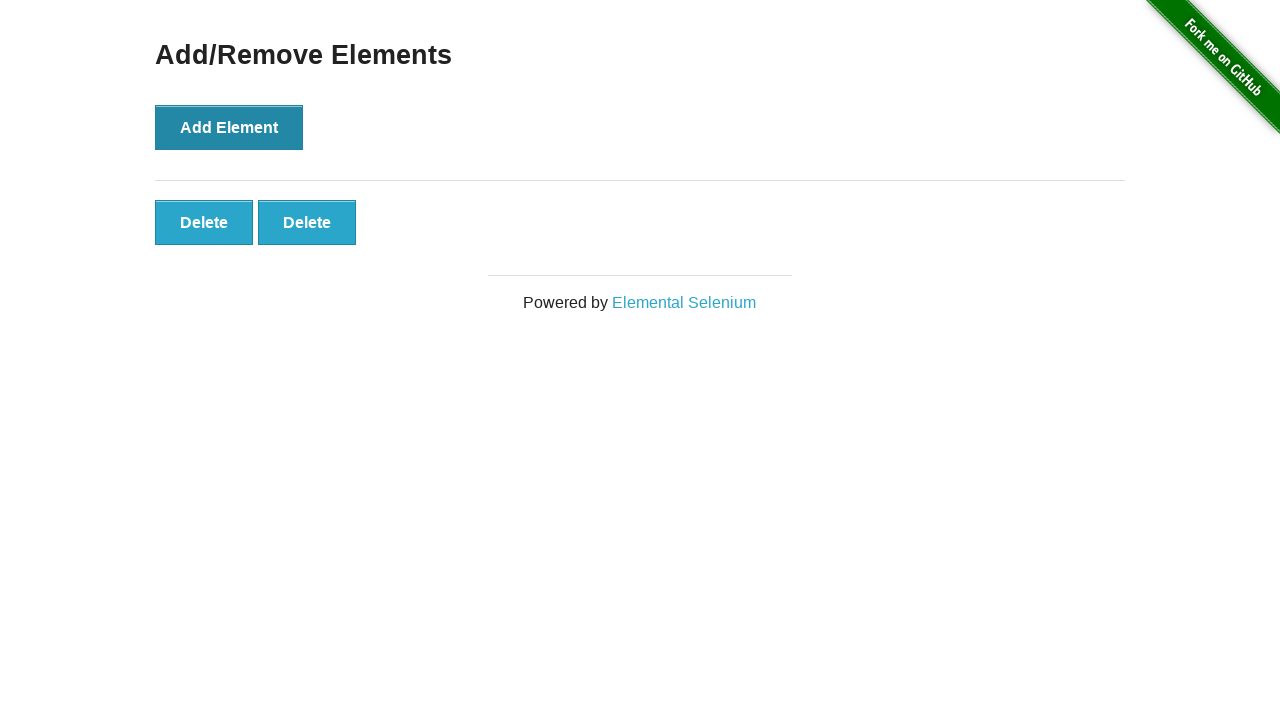

Clicked add element button (3rd time) at (229, 127) on button[onclick='addElement()']
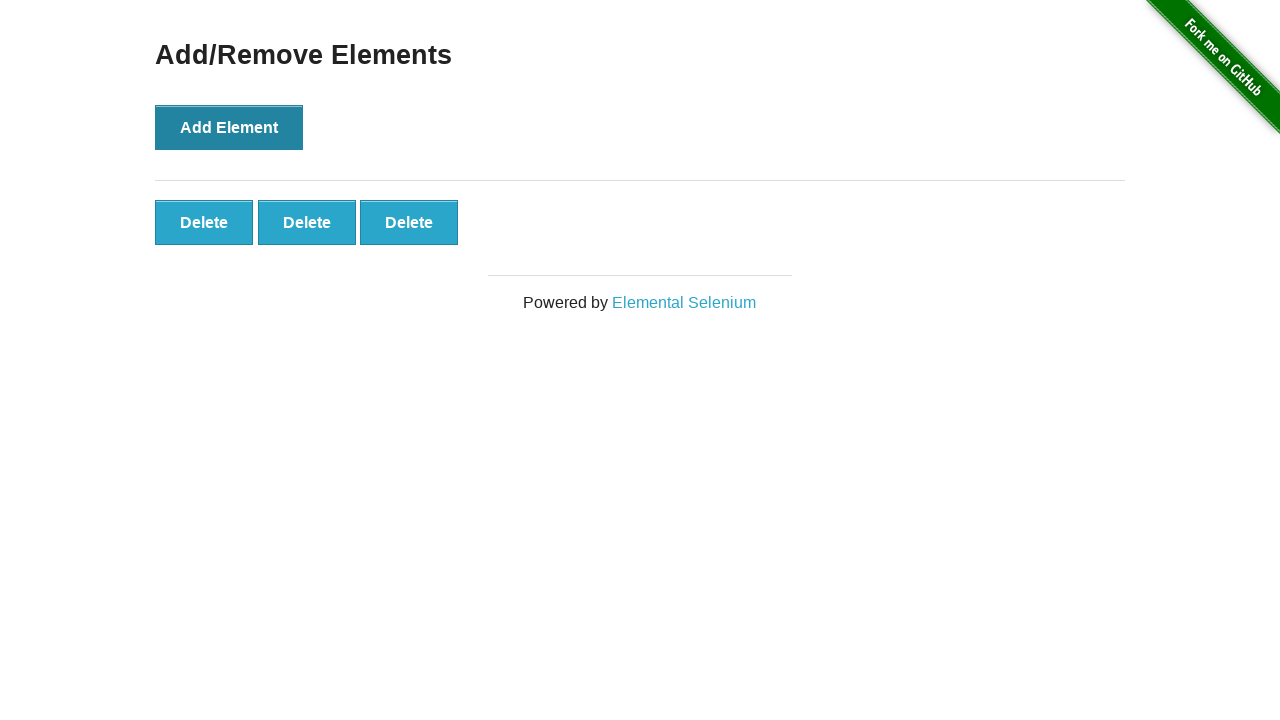

Verified three elements were added
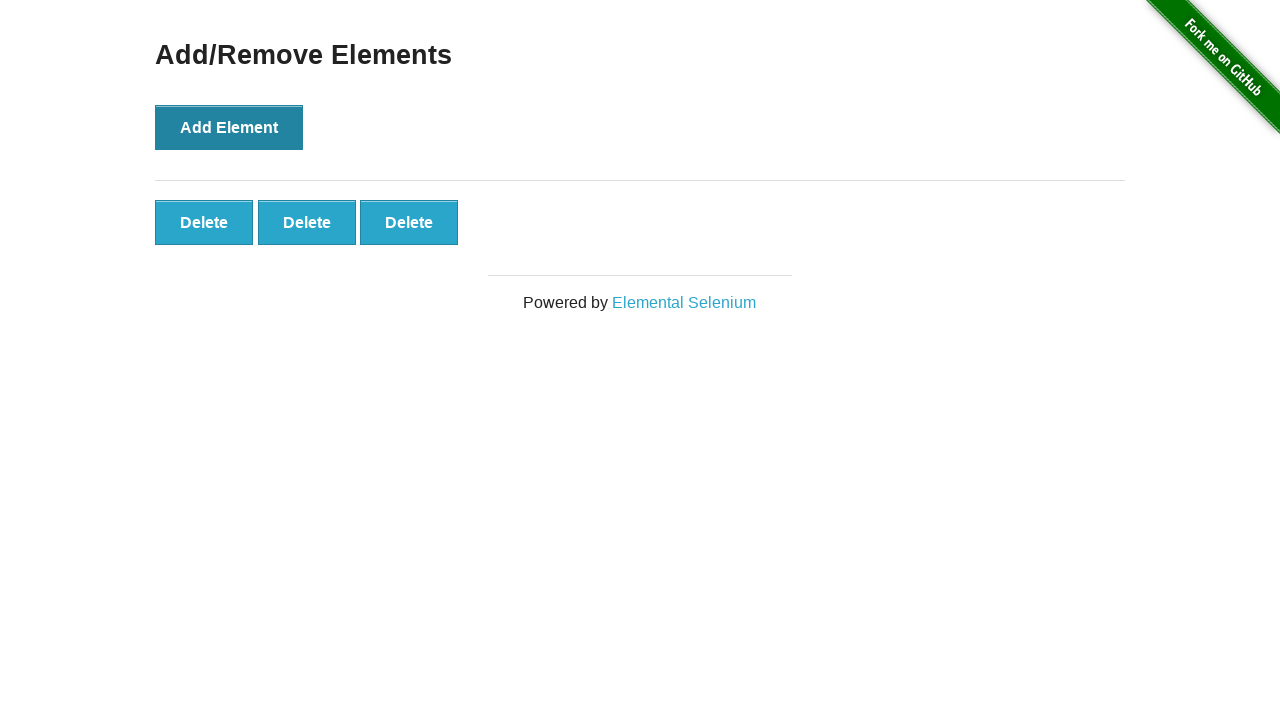

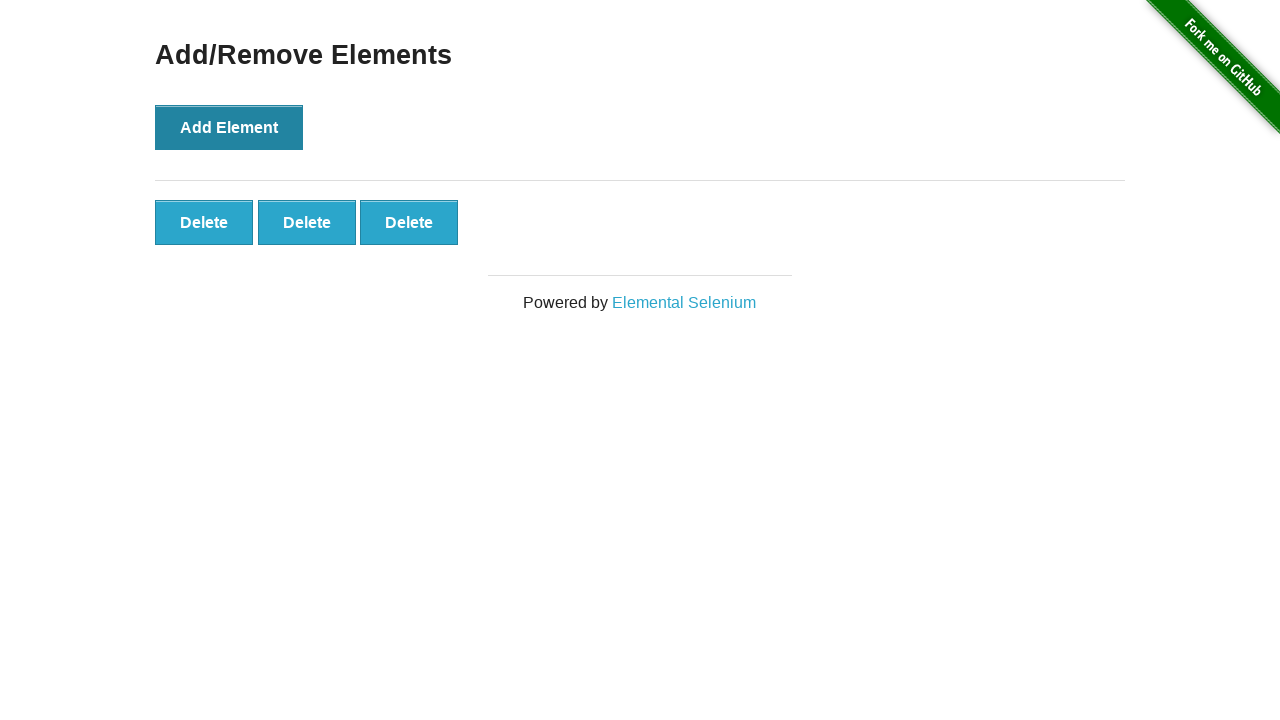